Tests the error handling on the Sauce Demo login page by clicking the login button without entering credentials and verifying an error message appears.

Starting URL: https://www.saucedemo.com

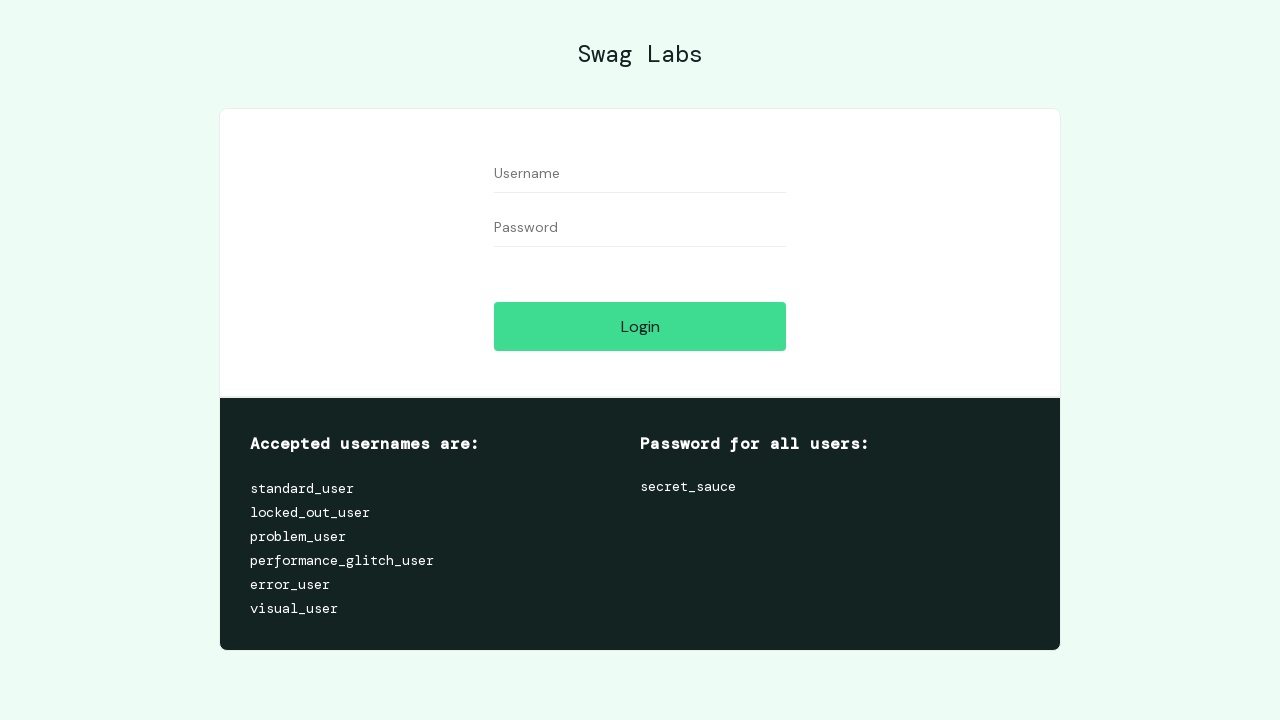

Clicked login button without entering credentials at (640, 326) on .btn_action
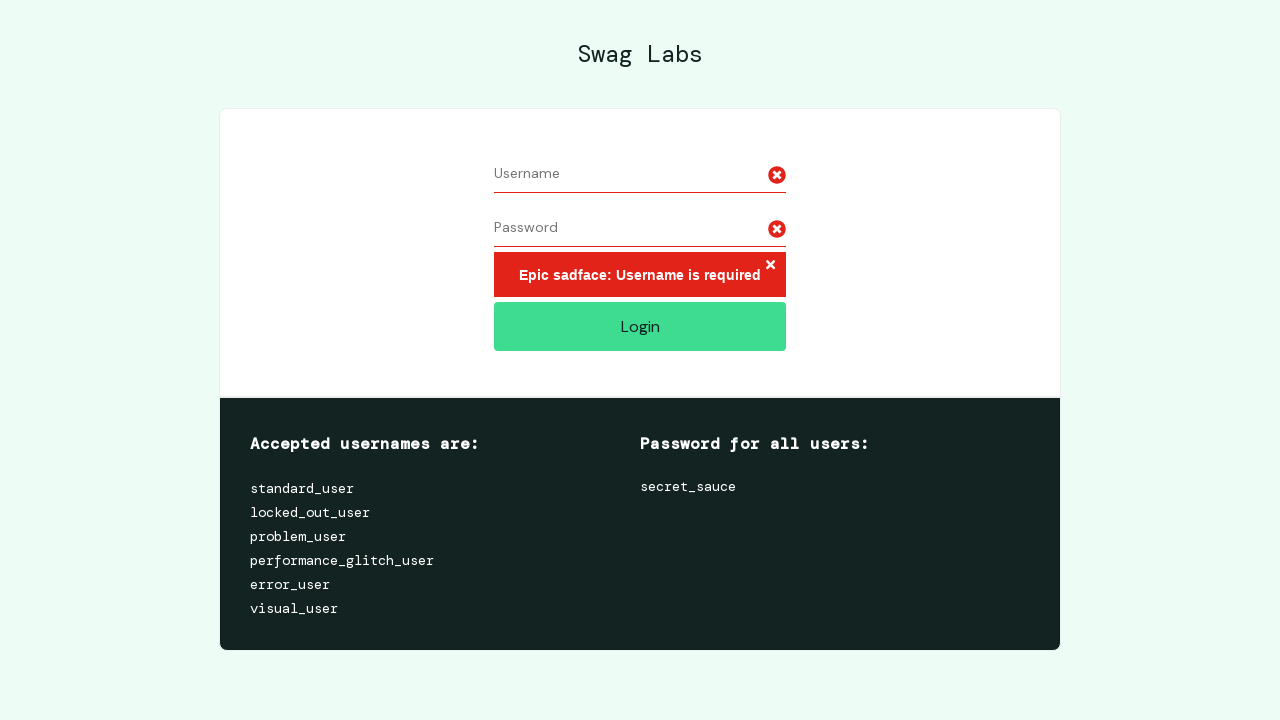

Error message 'Epic sadface' appeared on page
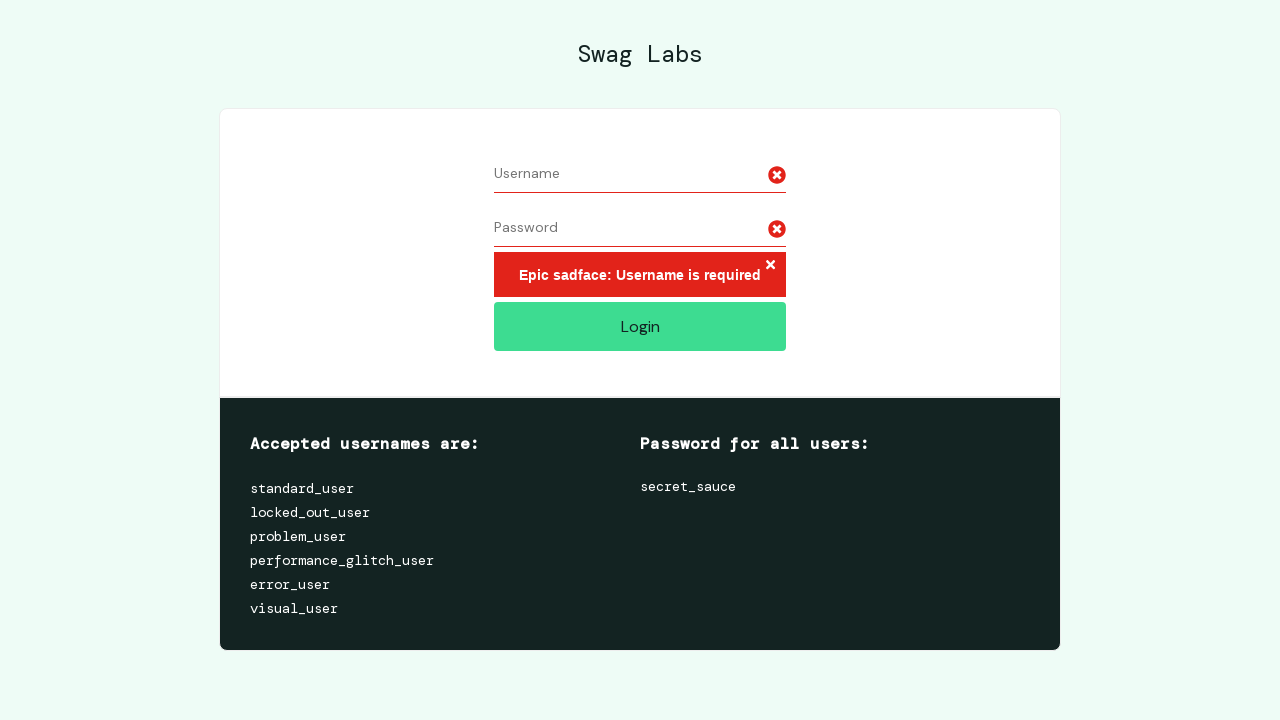

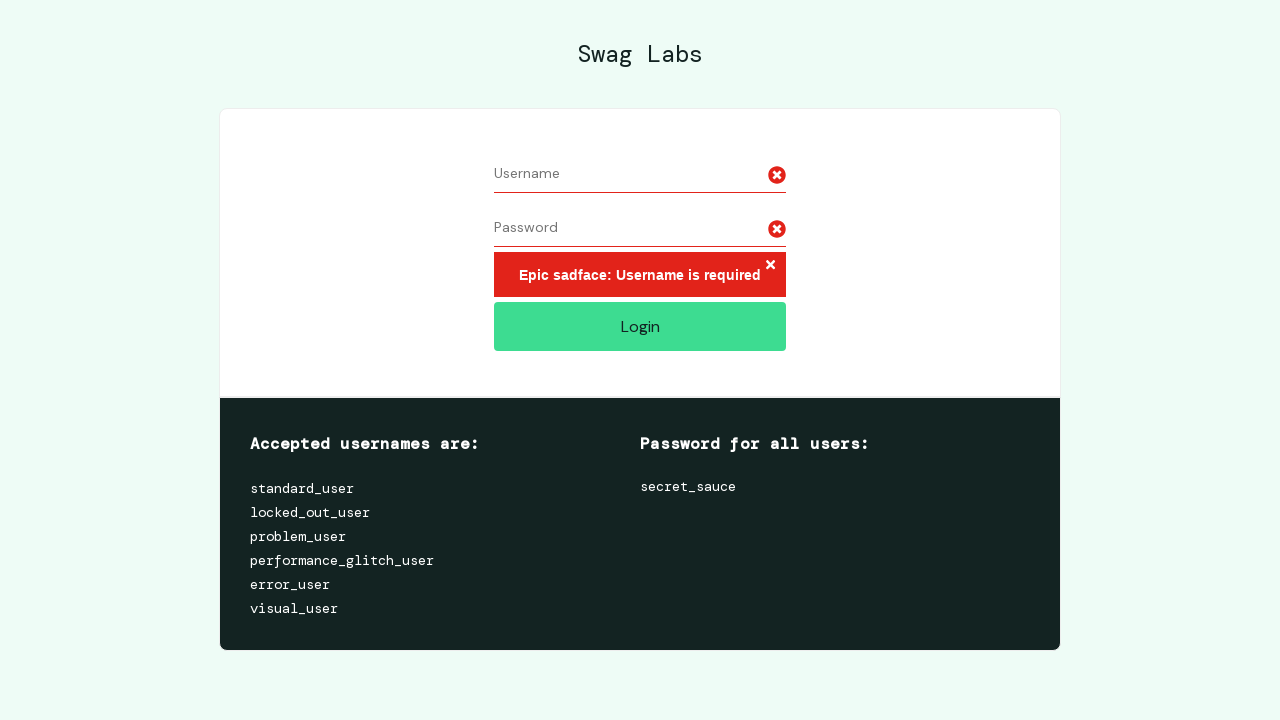